Tests dynamic controls by clicking Remove button, verifying "It's gone!" message, clicking Add button, and verifying "It's back!" message

Starting URL: https://the-internet.herokuapp.com/dynamic_controls

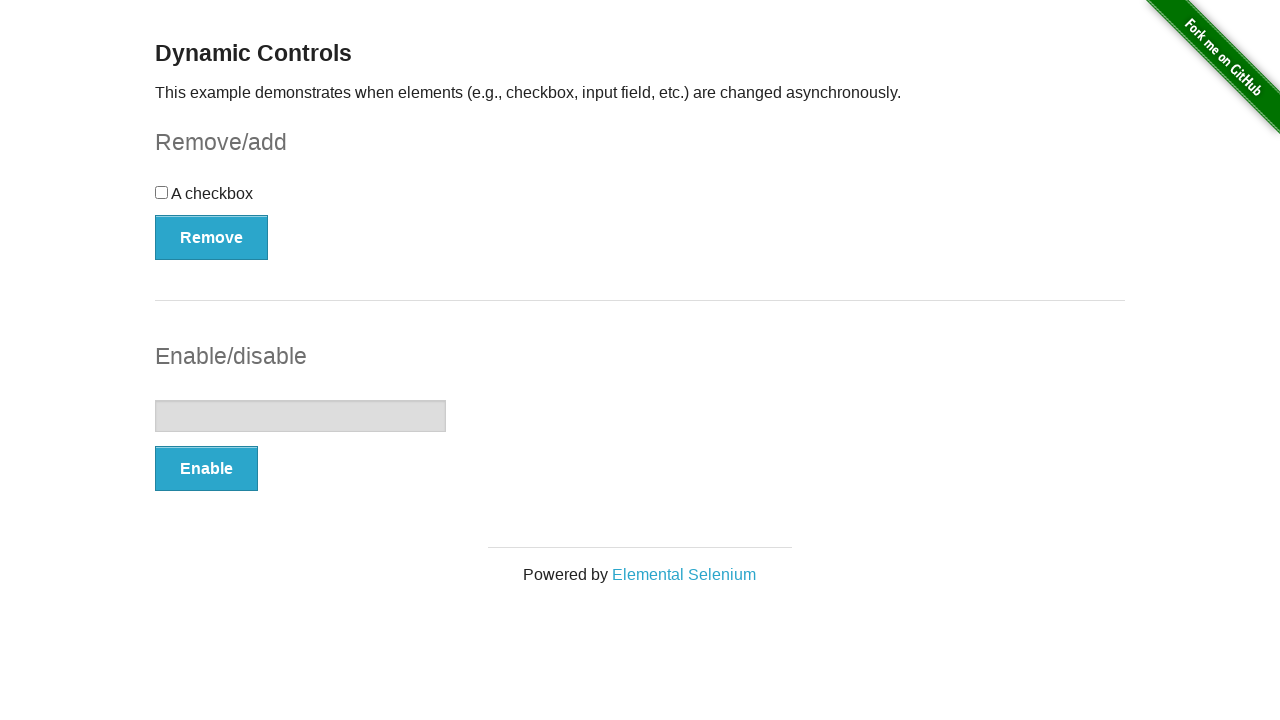

Clicked Remove button to remove dynamic control at (212, 237) on xpath=//*[@onclick='swapCheckbox()']
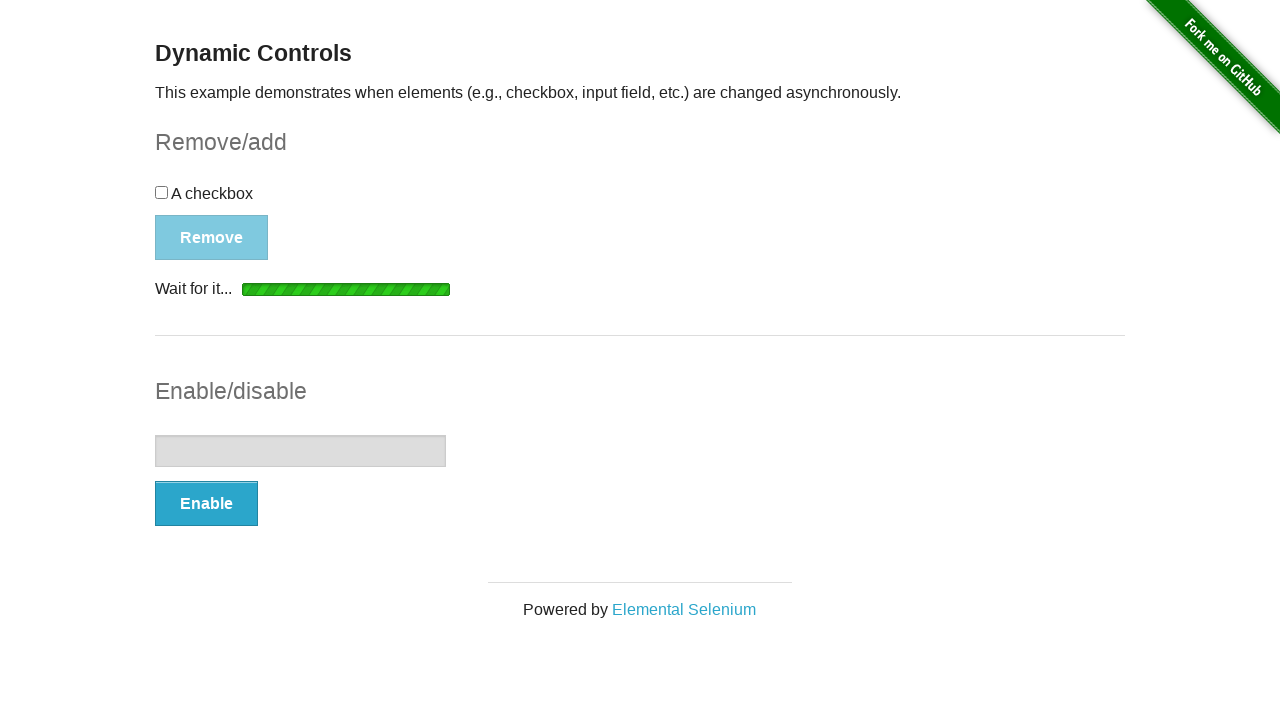

Verified "It's gone!" message is displayed after removing control
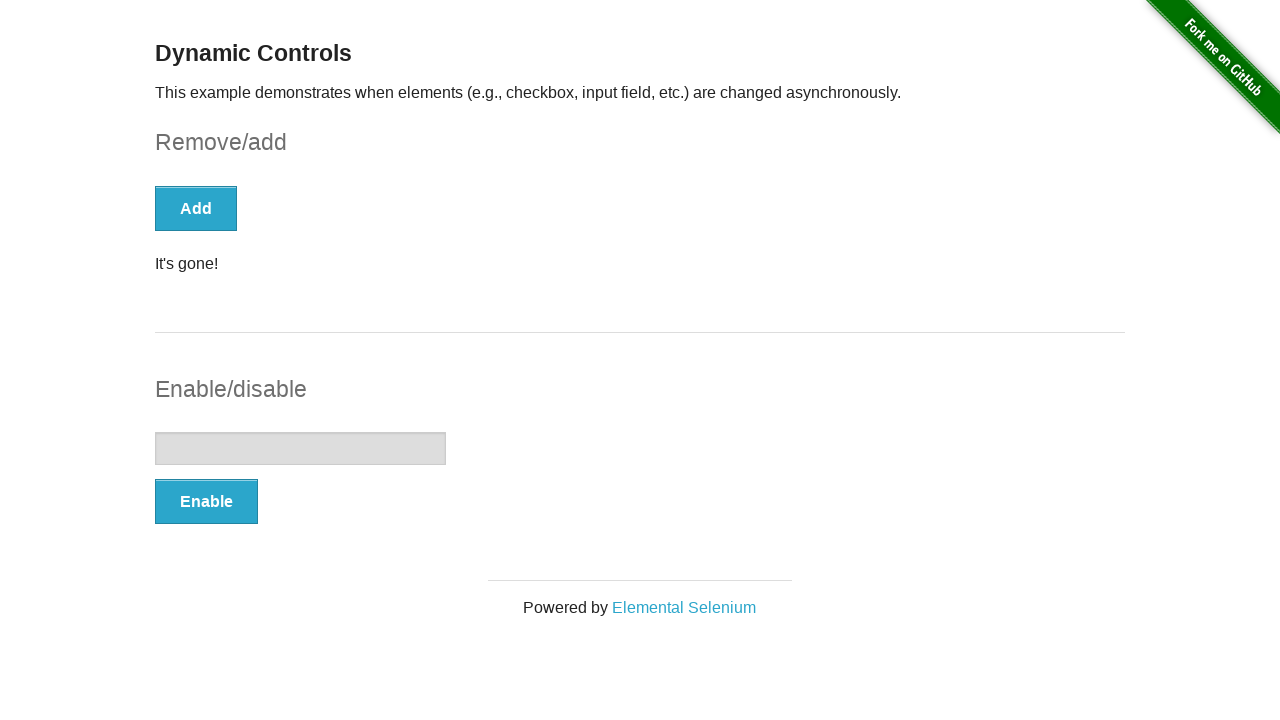

Clicked Add button to restore dynamic control at (196, 208) on xpath=//*[.='Add']
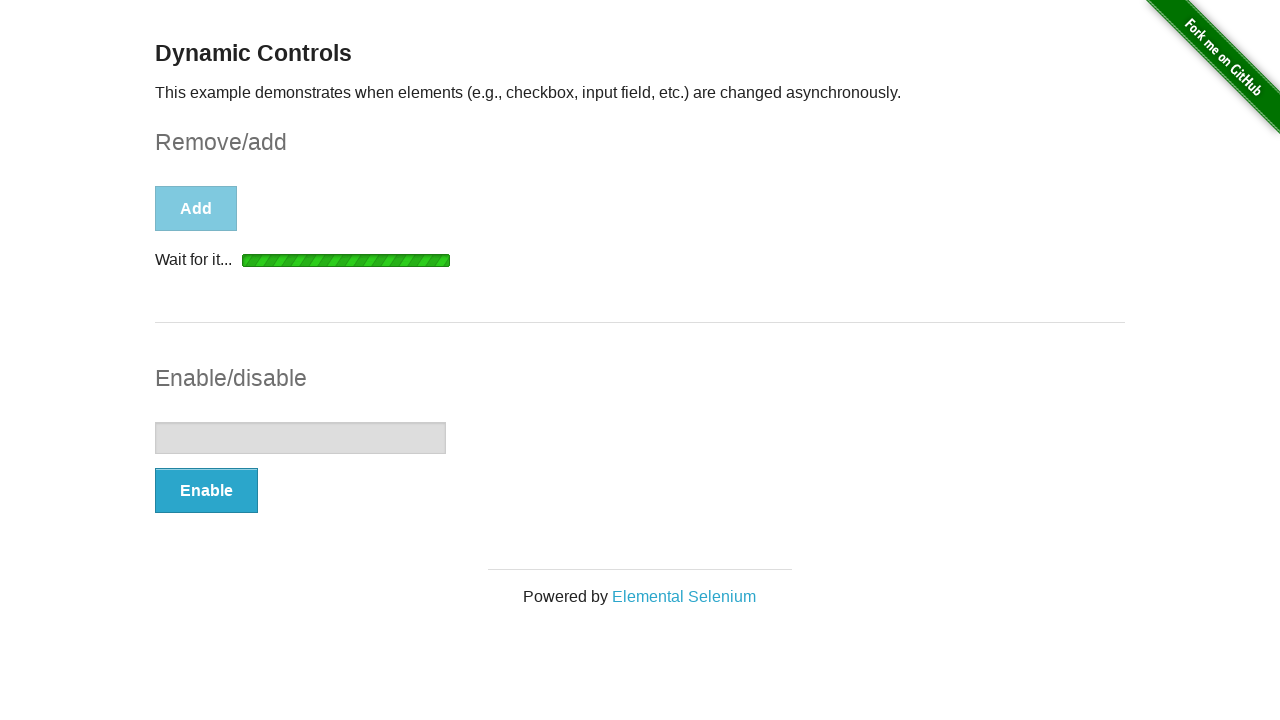

Verified "It's back!" message is displayed after adding control back
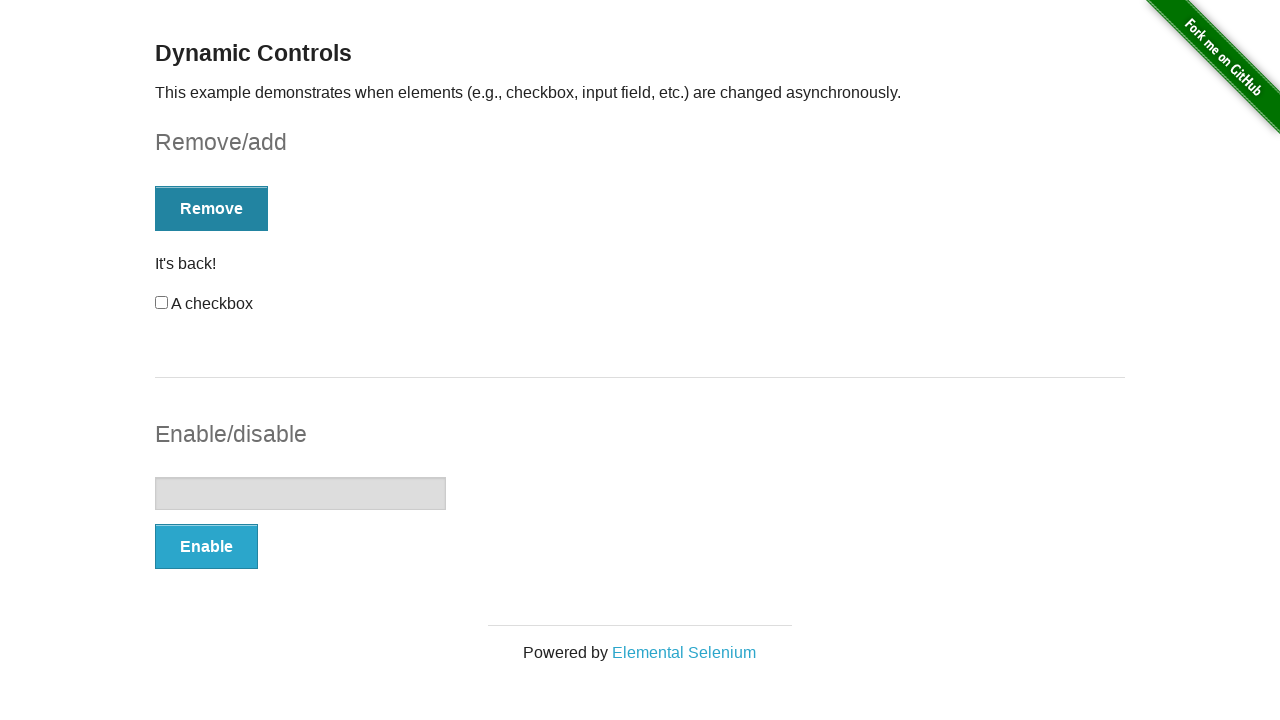

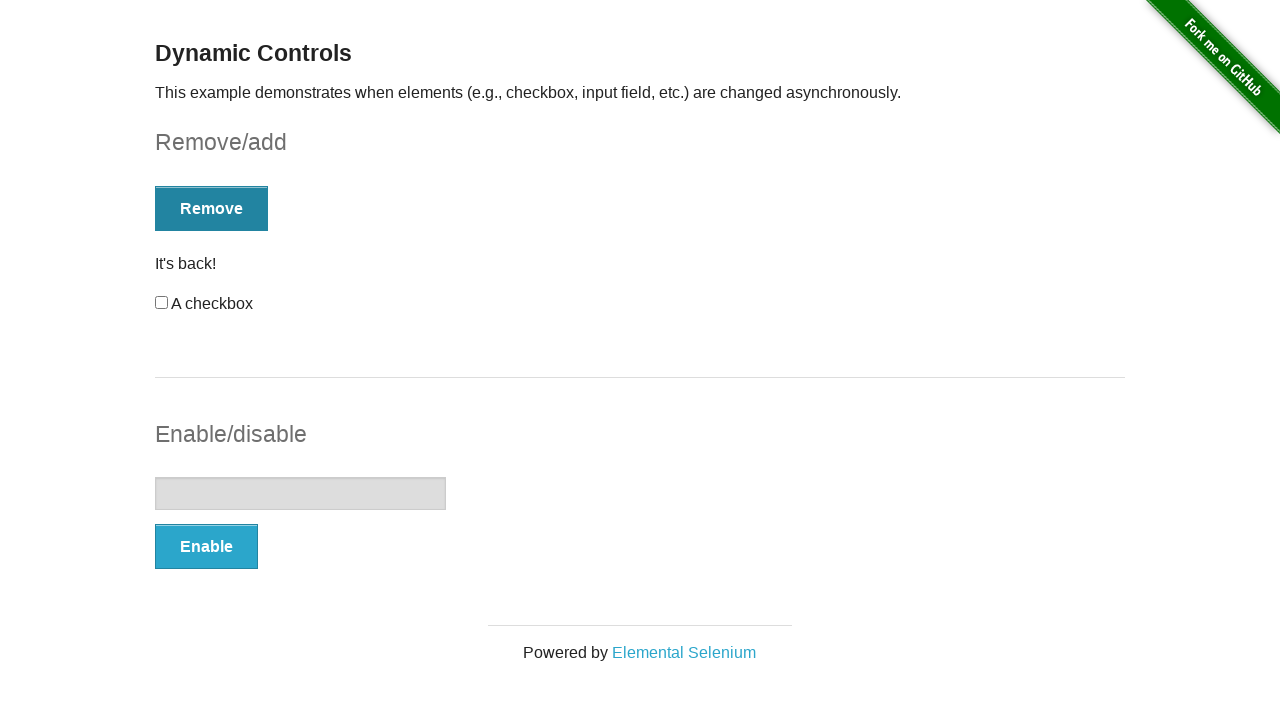